Tests user registration form by filling in zip code, personal details, and password fields, then submitting the registration

Starting URL: https://www.sharelane.com/cgi-bin/register.py

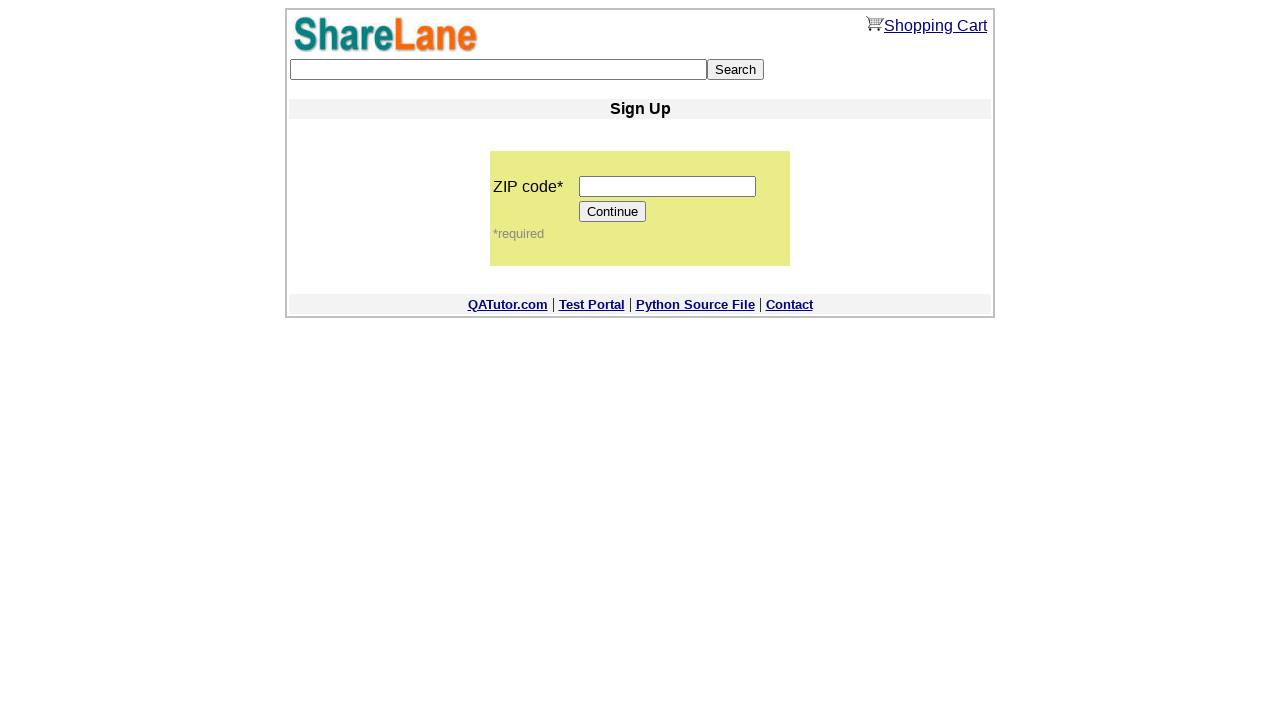

Filled zip code field with '11111' on input[name='zip_code']
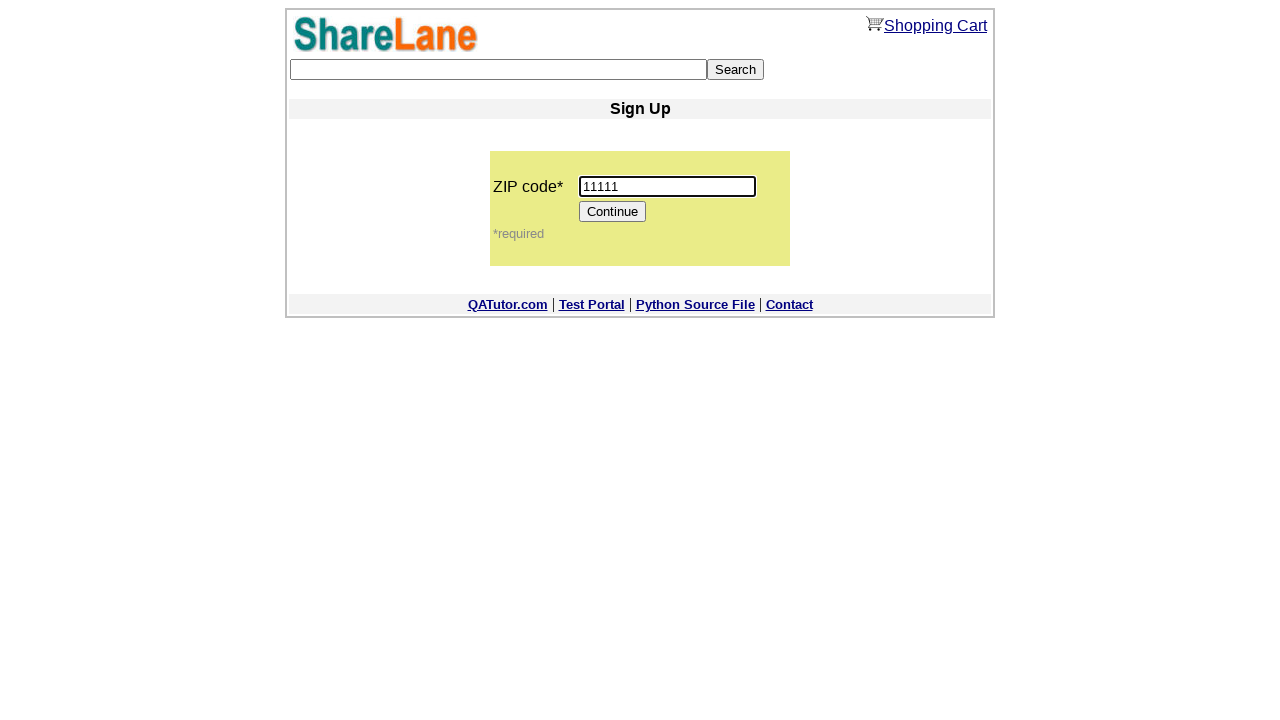

Clicked Continue button to proceed to registration form at (613, 212) on input[value='Continue']
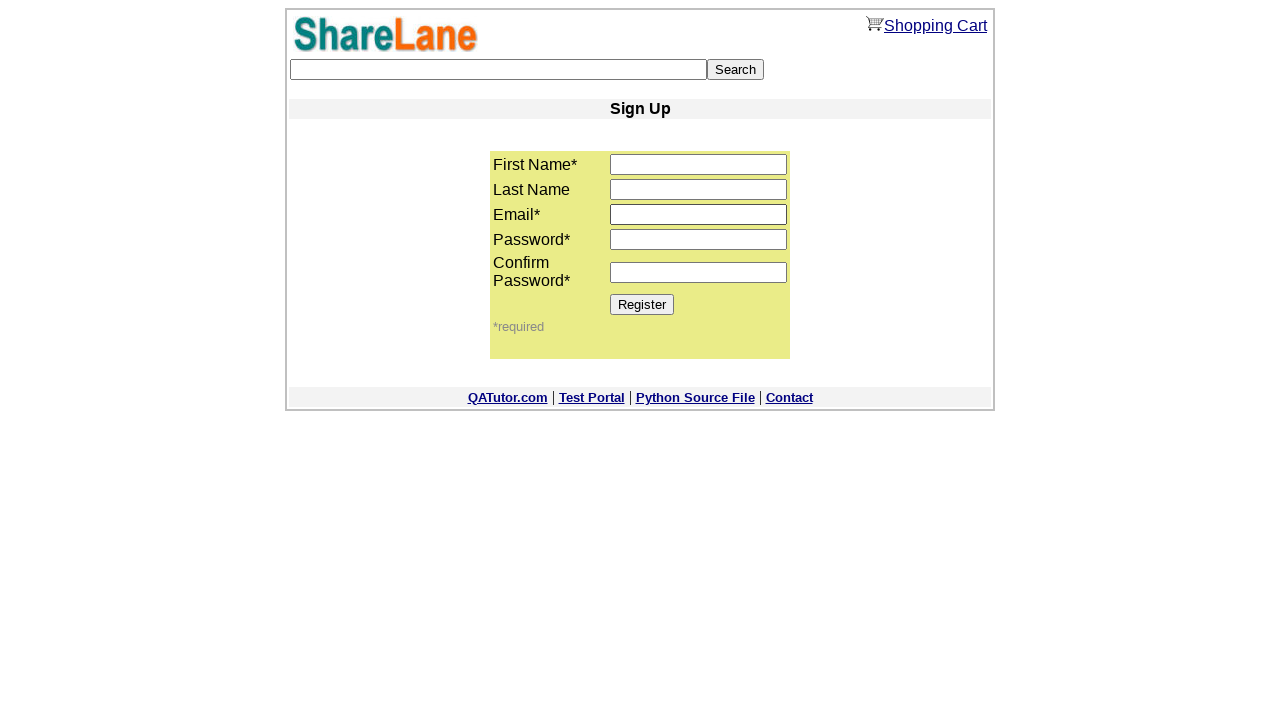

Registration form loaded and first name field appeared
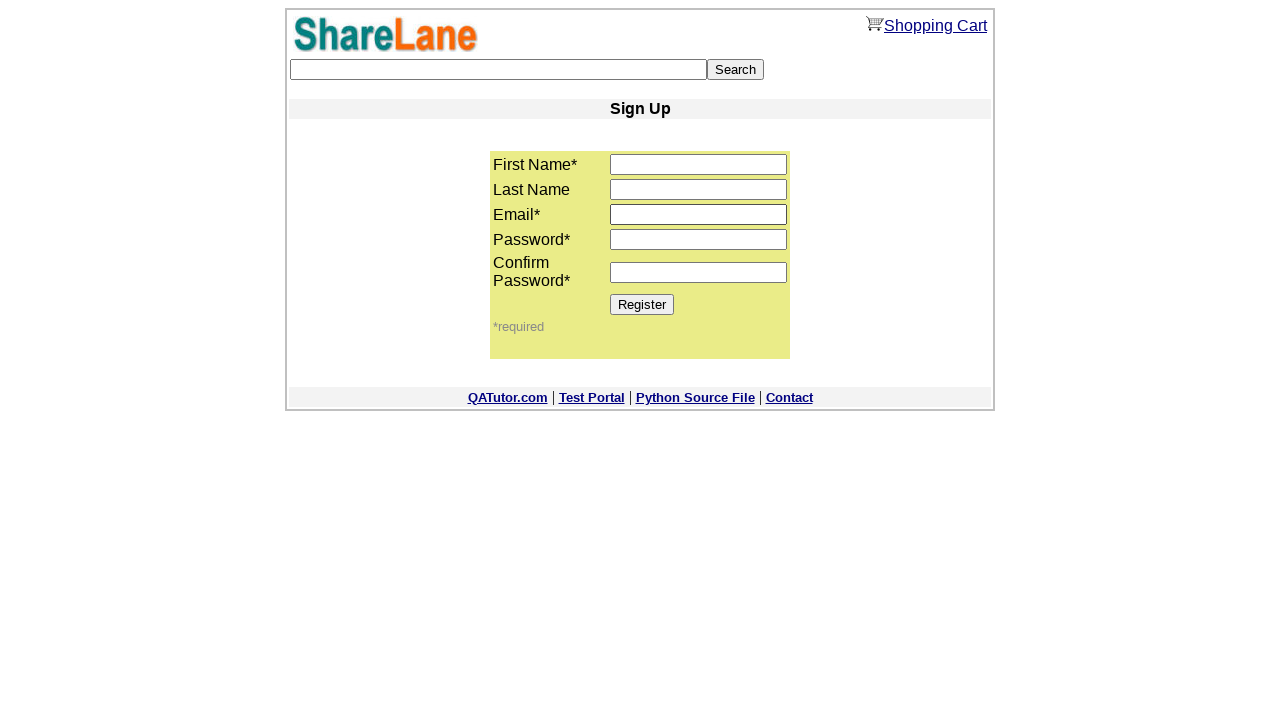

Filled first name field with 'Ivan' on input[name='first_name']
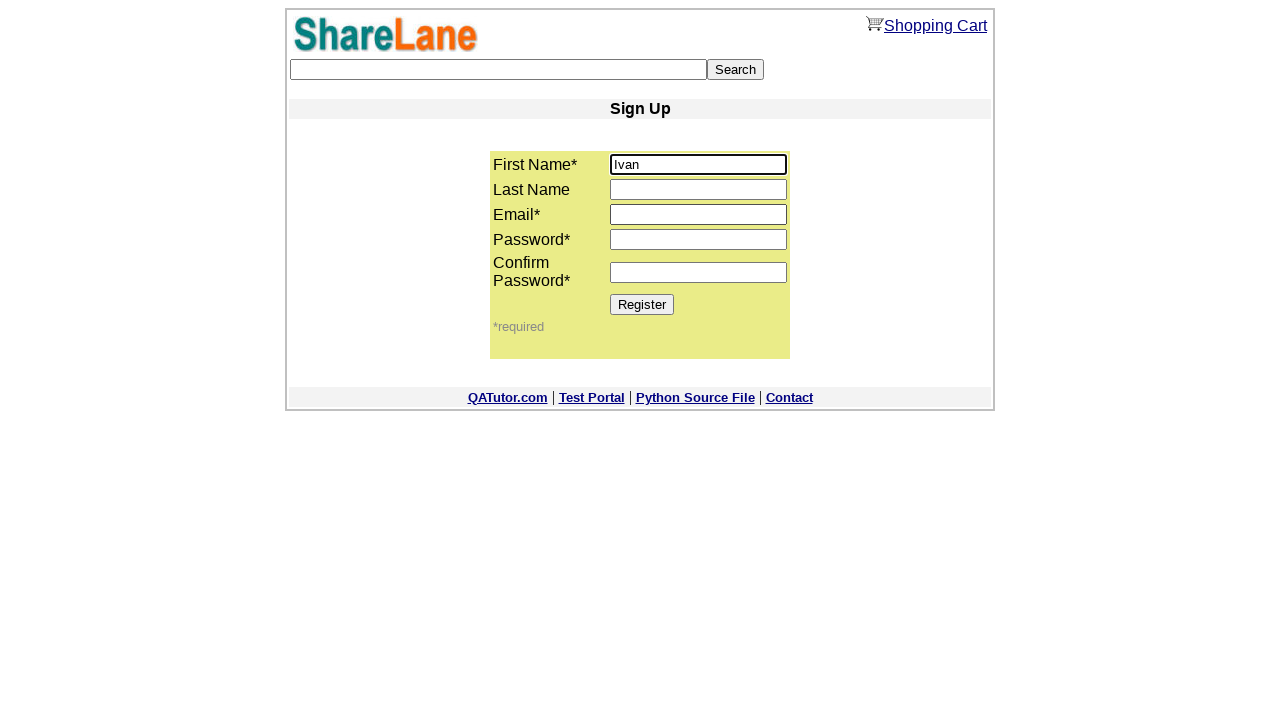

Filled email field with 'test_user_83729@example.com' on input[name='email']
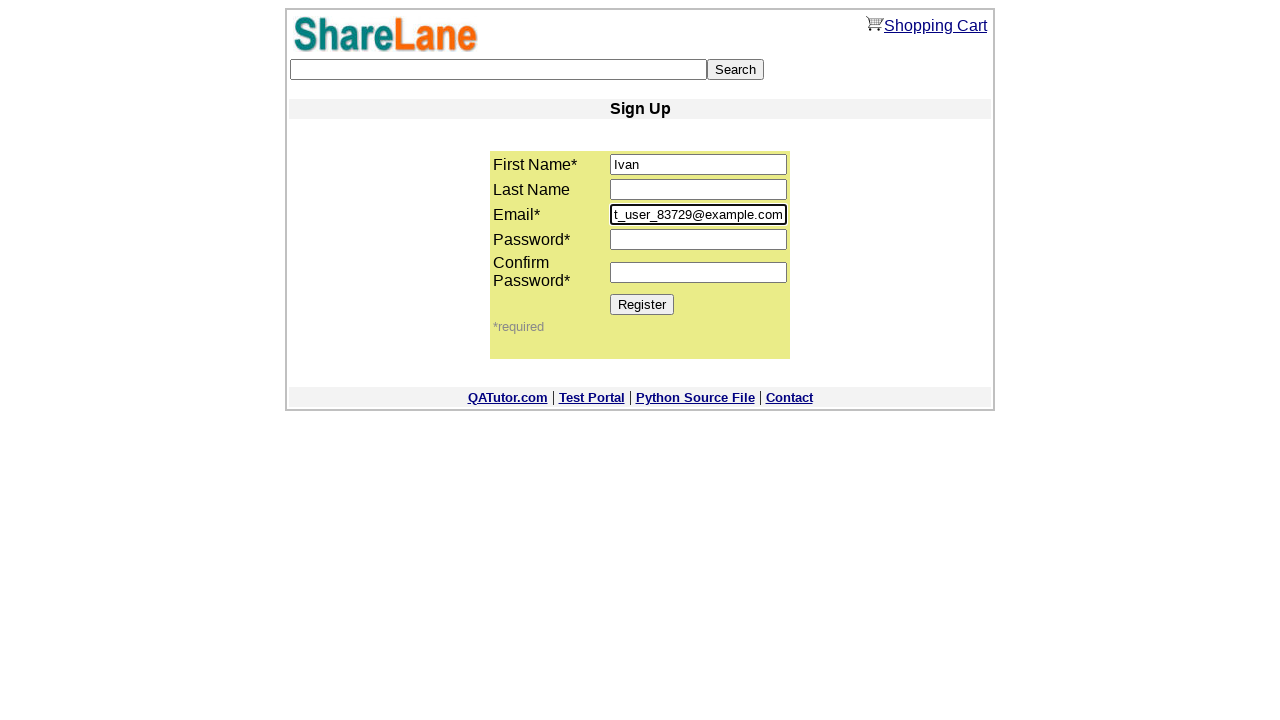

Filled password field with 'SecurePass123' on input[name='password1']
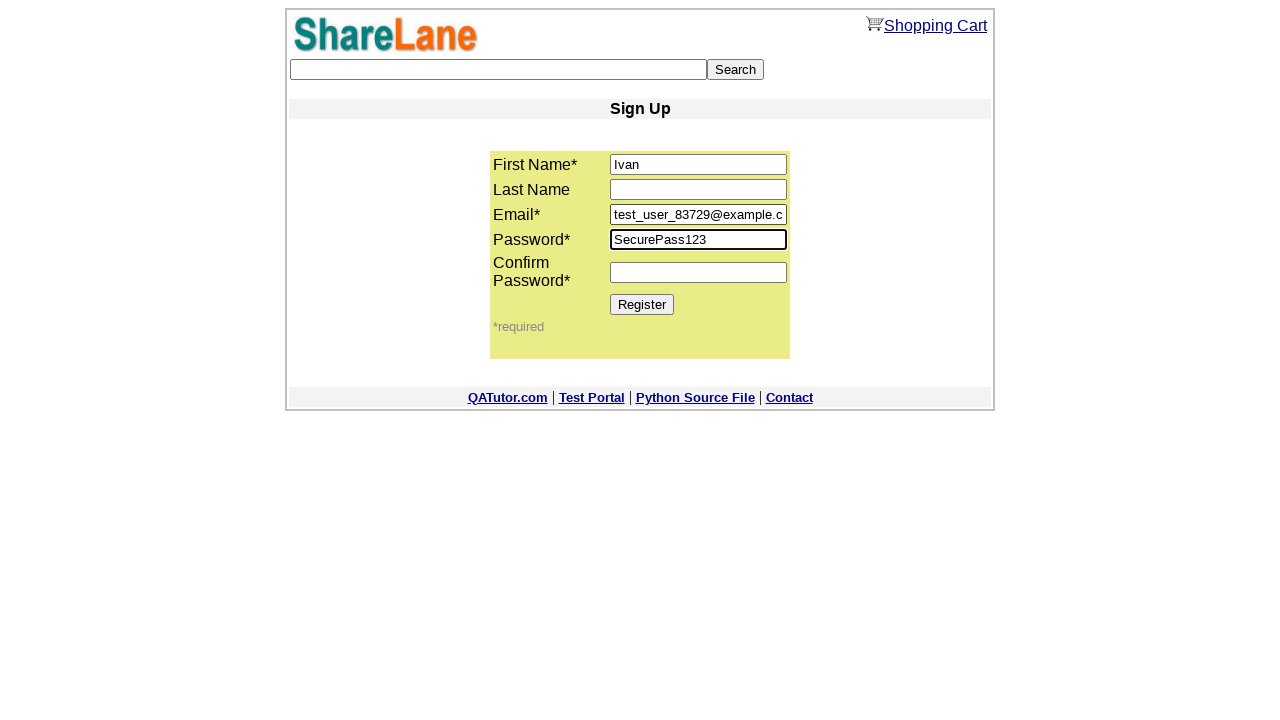

Filled password confirmation field with 'SecurePass123' on input[name='password2']
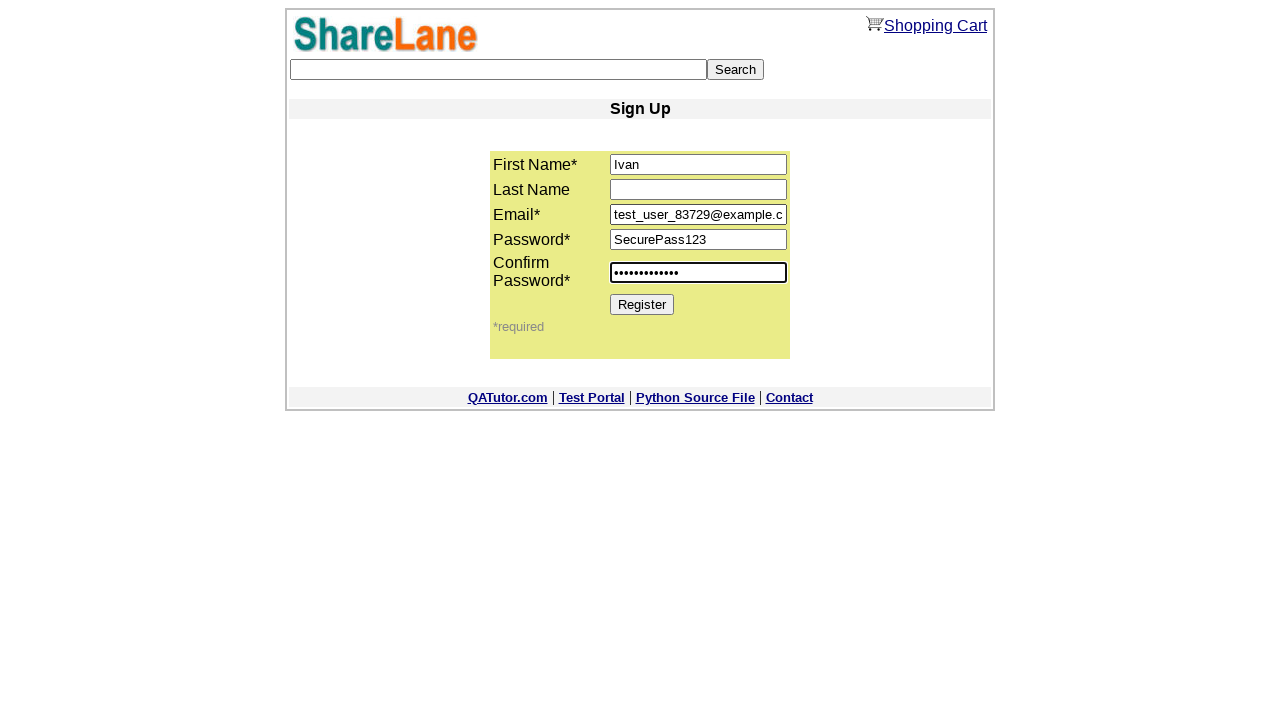

Clicked Register button to submit registration form at (642, 304) on input[value='Register']
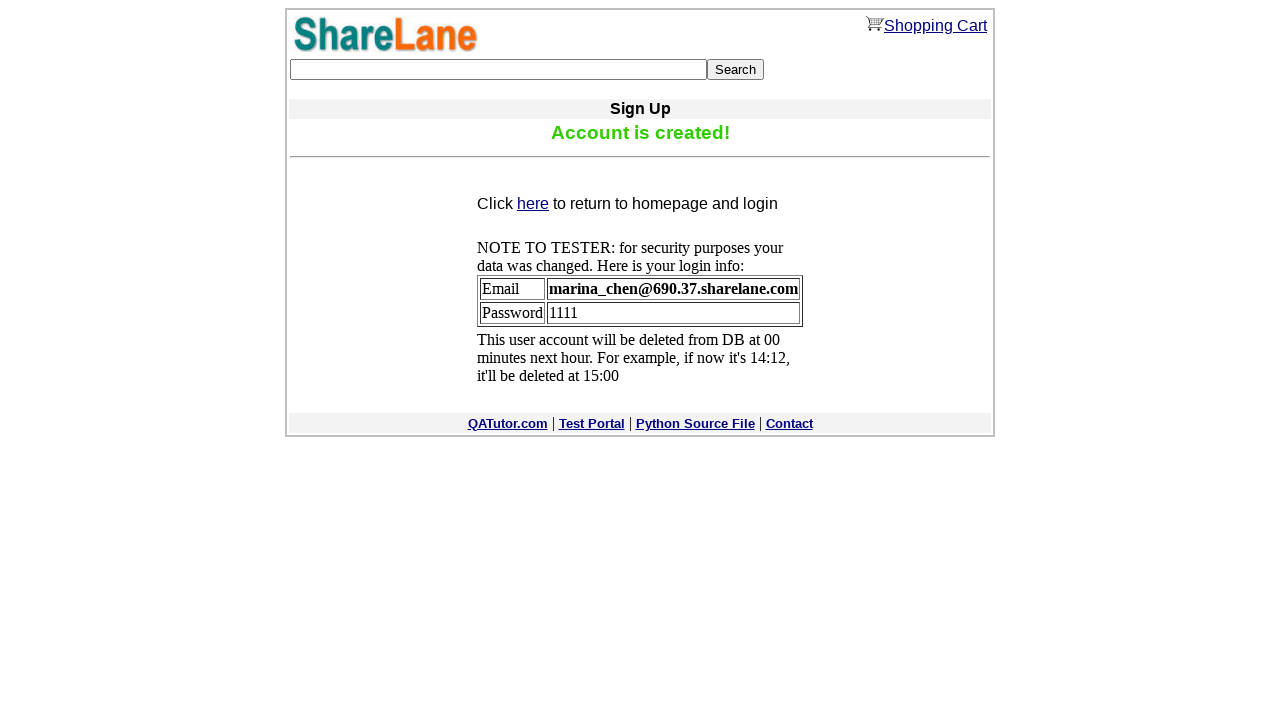

Registration completed and page fully loaded
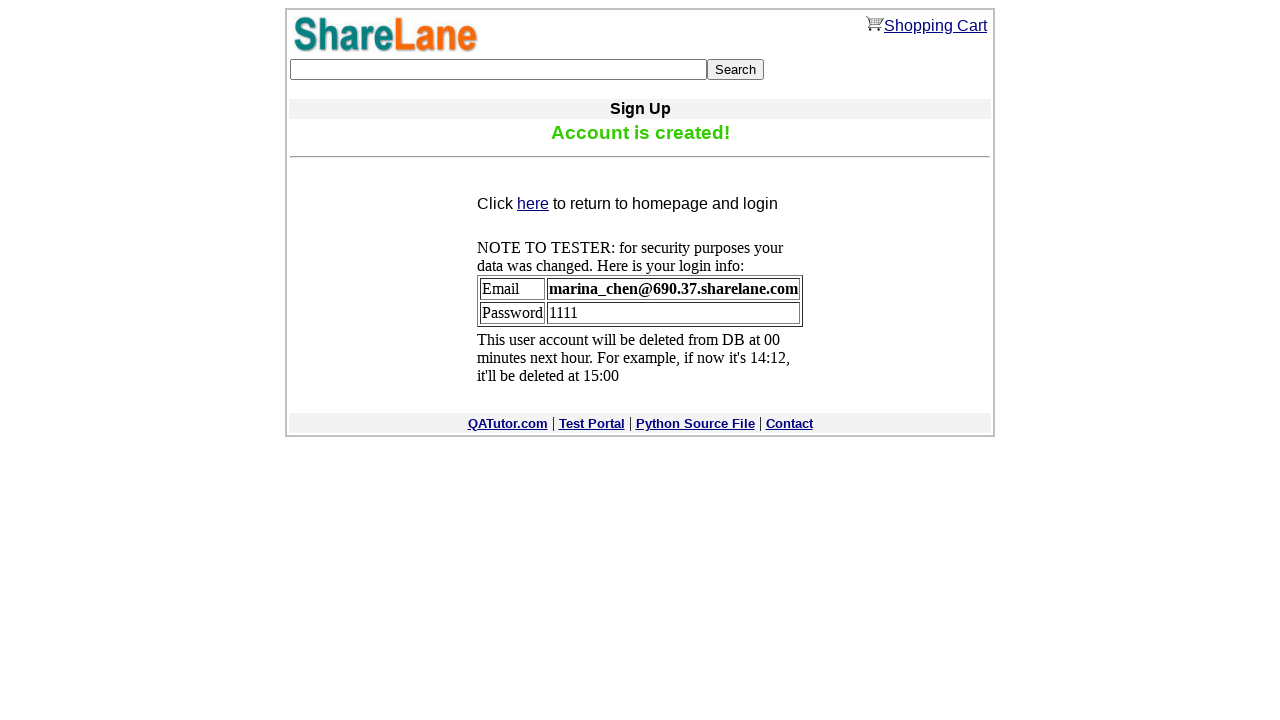

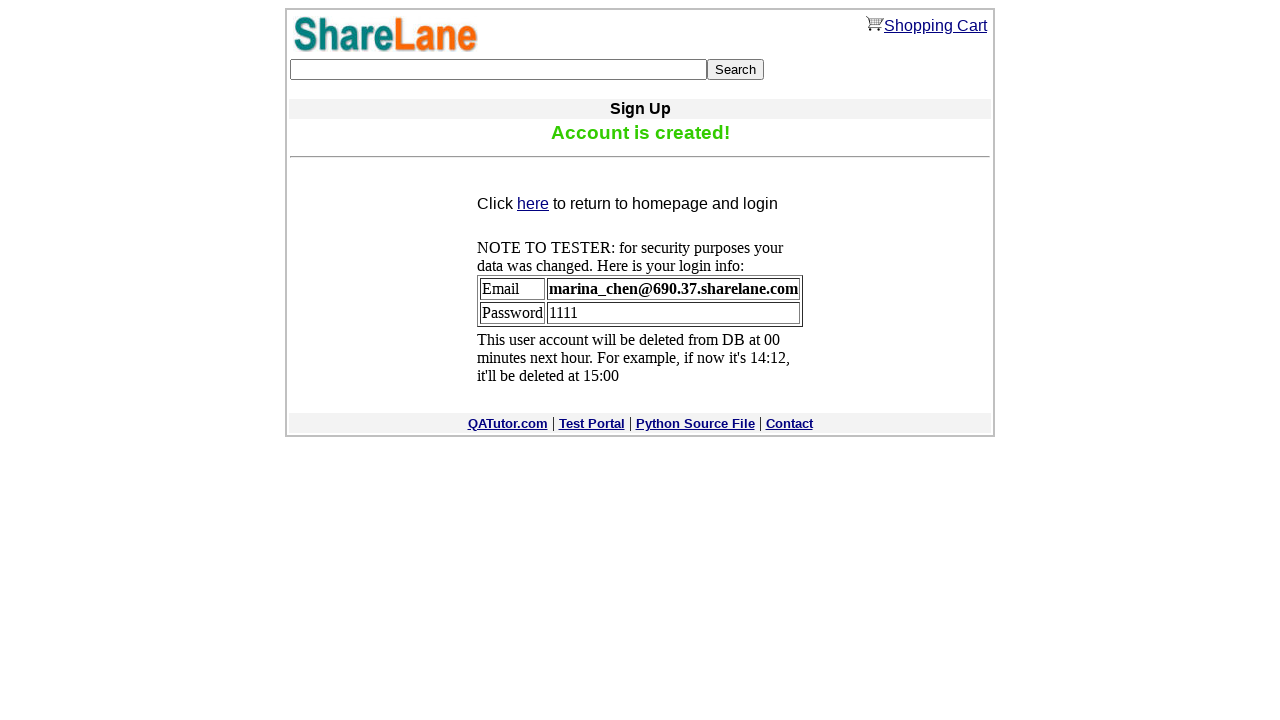